Scrolls to the Getting Started link in the footer with pauses to observe the action

Starting URL: https://webdriver.io

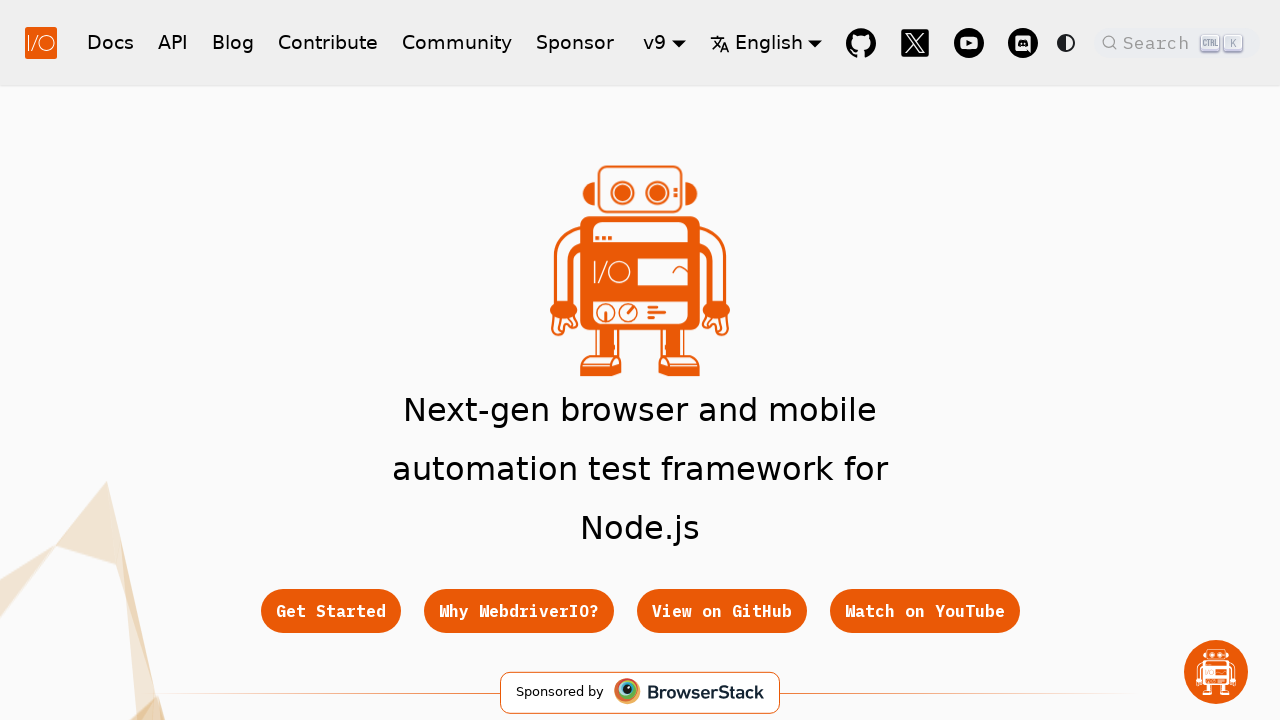

Located Getting Started link in footer
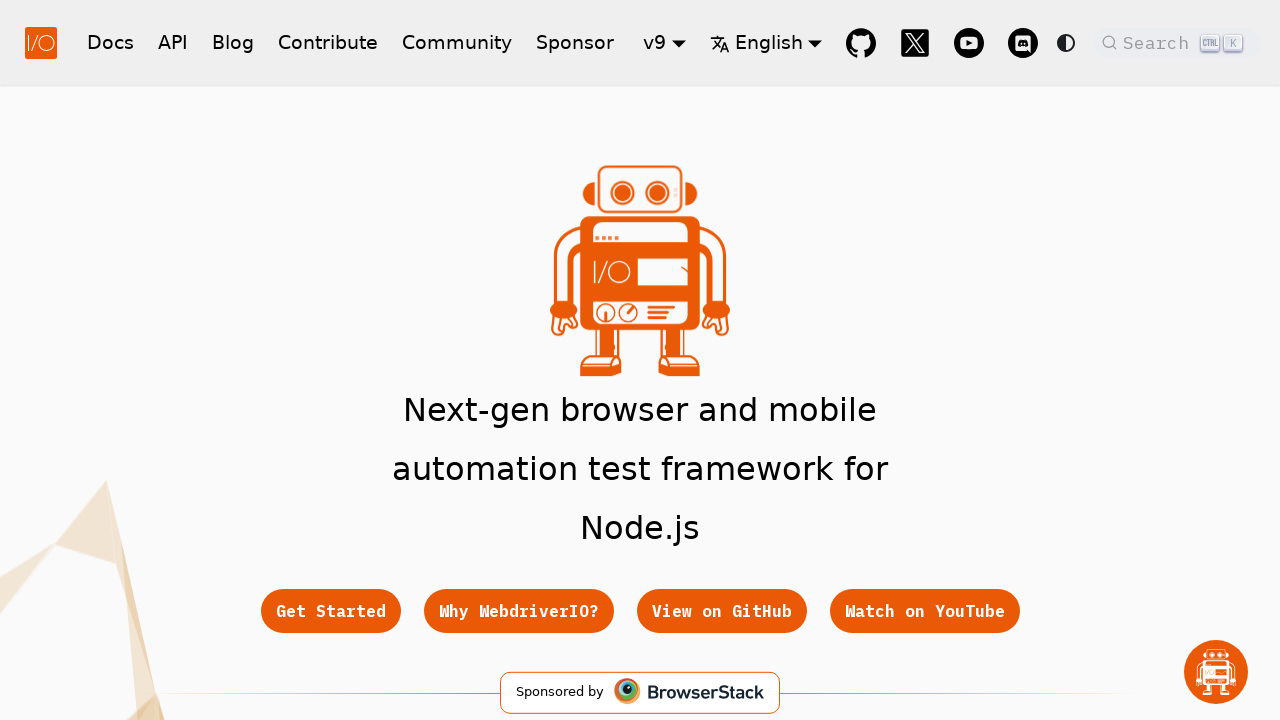

Scrolled to Getting Started link in footer with pause to observe action
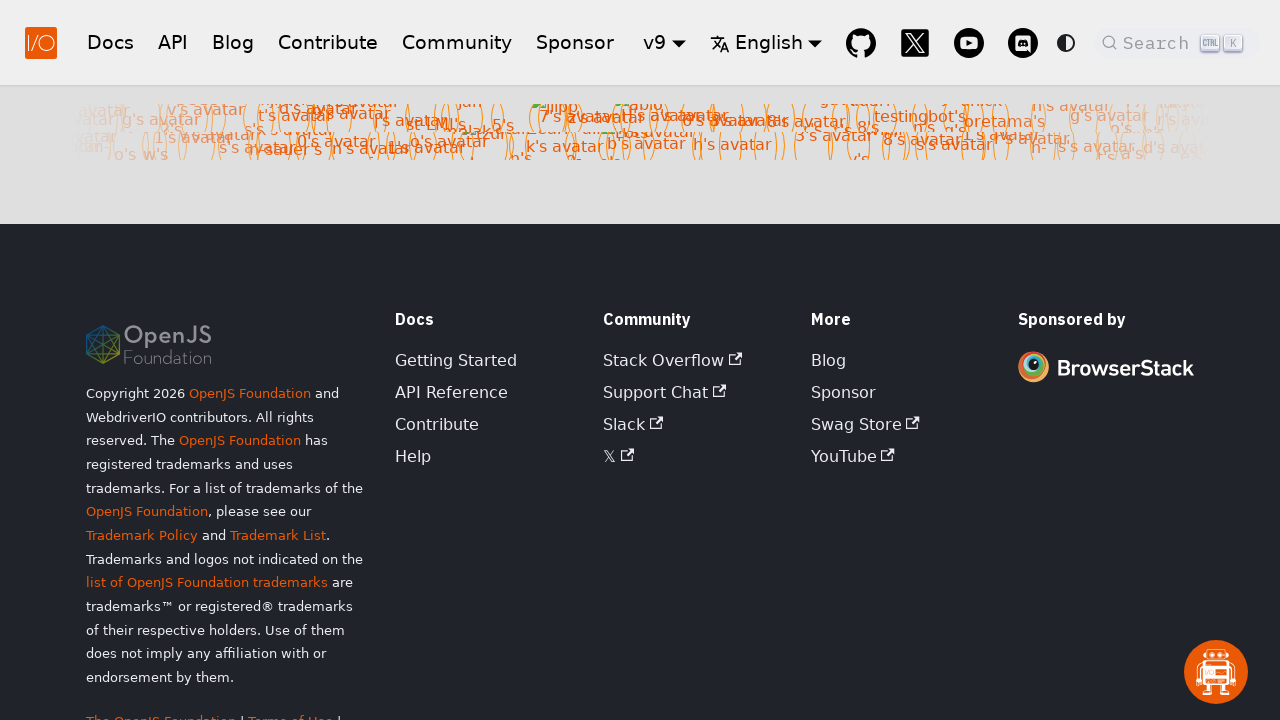

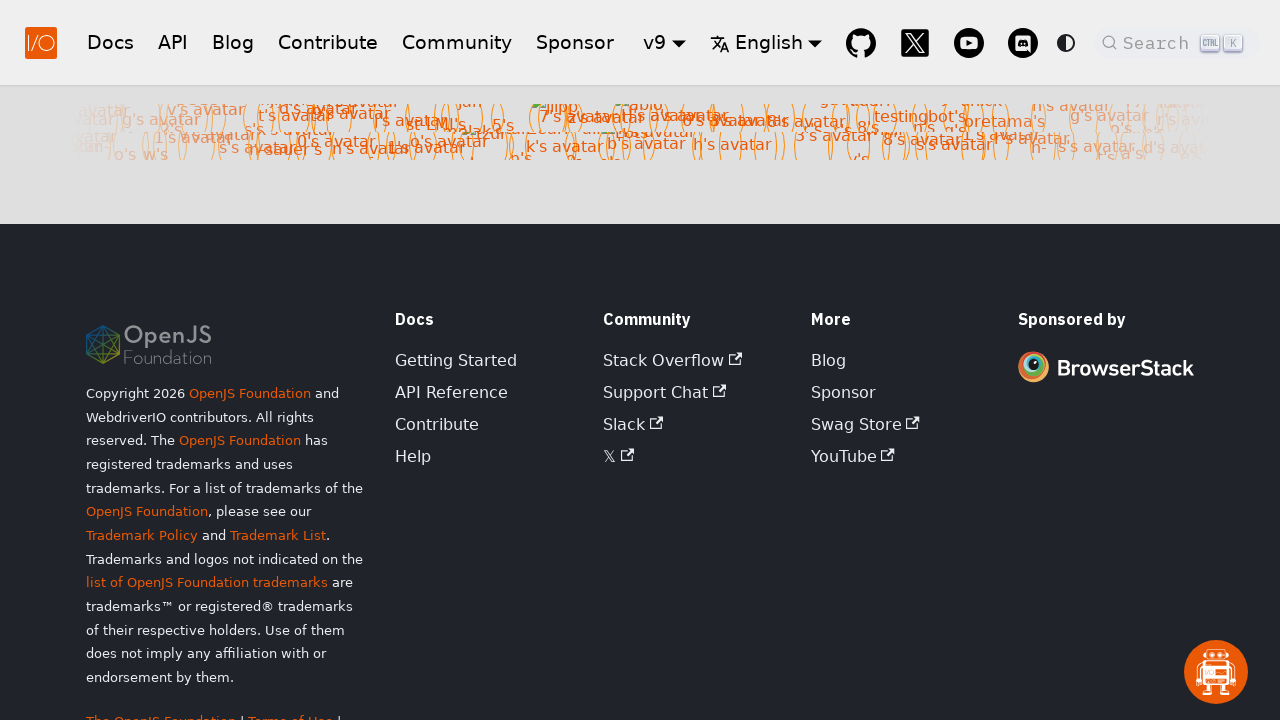